Tests AJIO's search and filter functionality by searching for bags, applying gender and category filters, and verifying that products are displayed

Starting URL: https://www.ajio.com/

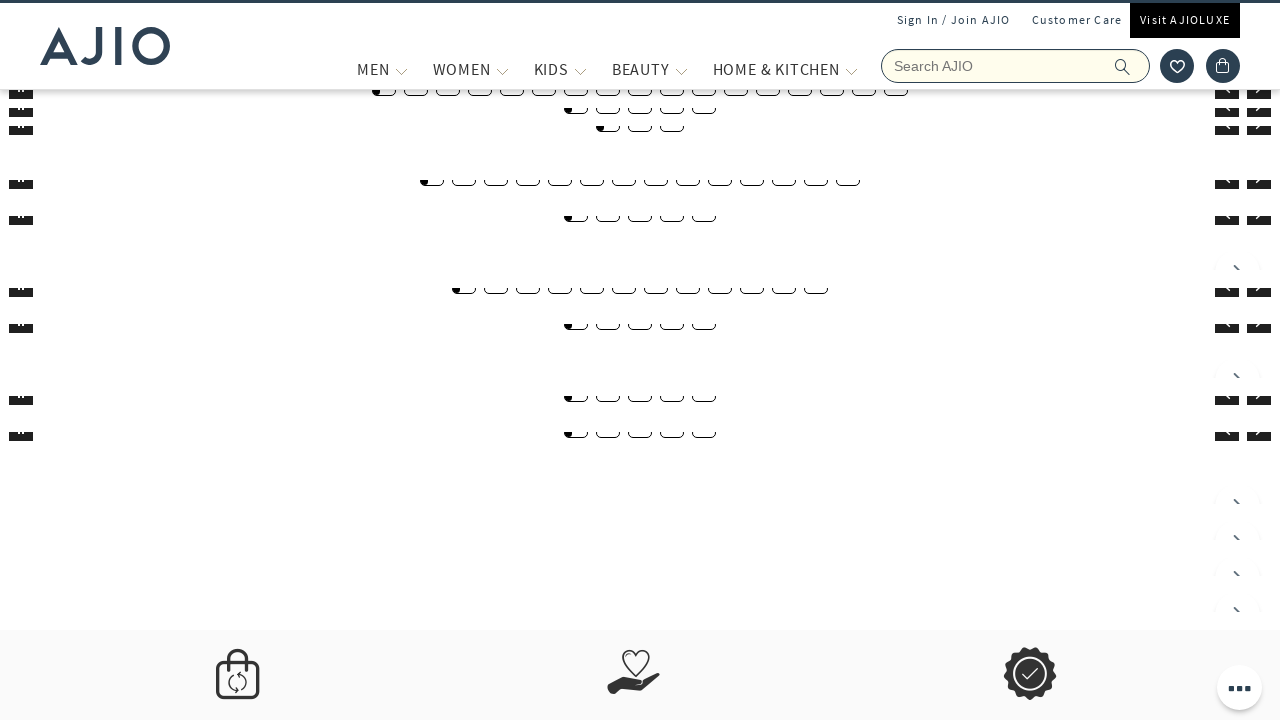

Filled search field with 'bags' on input[placeholder='Search AJIO']
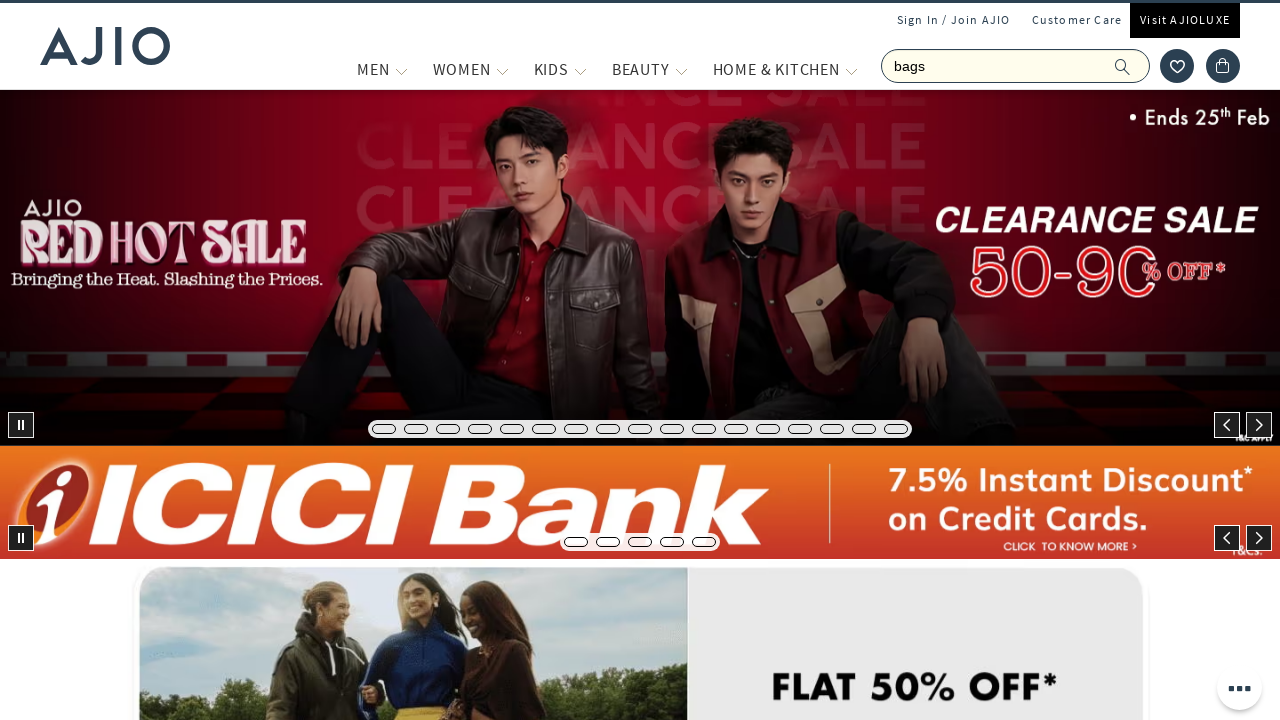

Pressed Enter to search for bags on input[placeholder='Search AJIO']
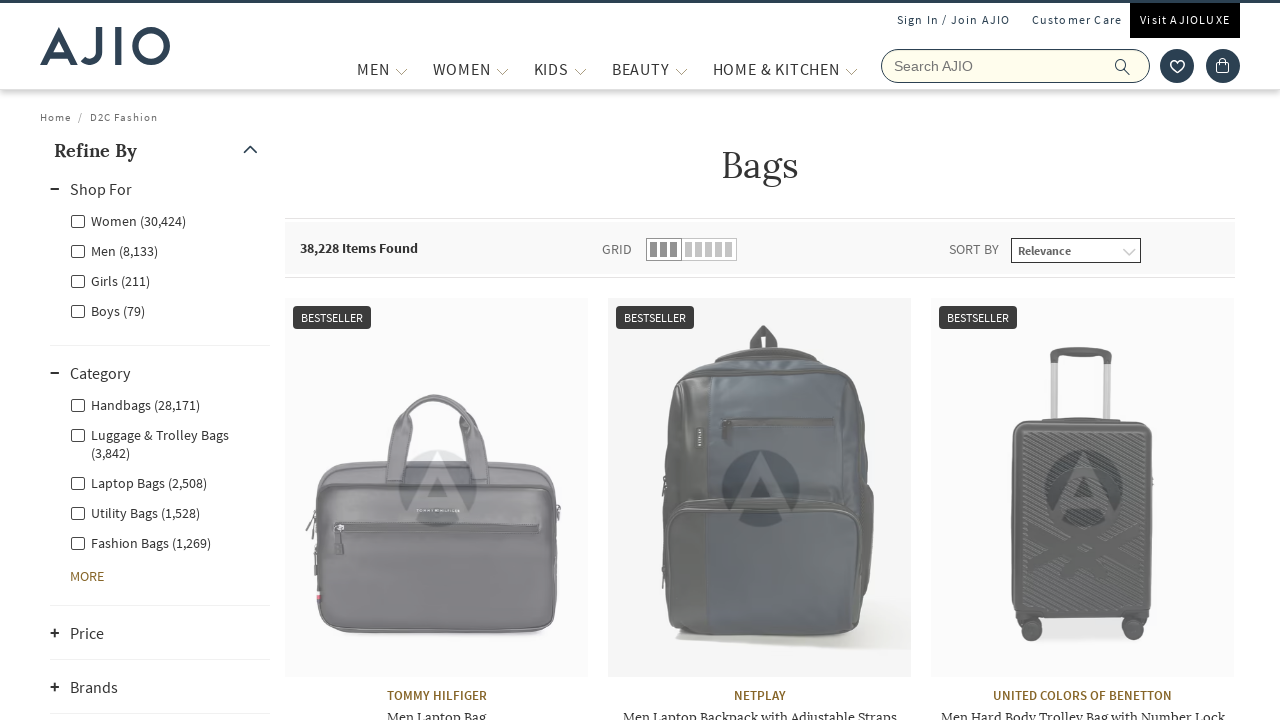

Waited for search results page to load completely
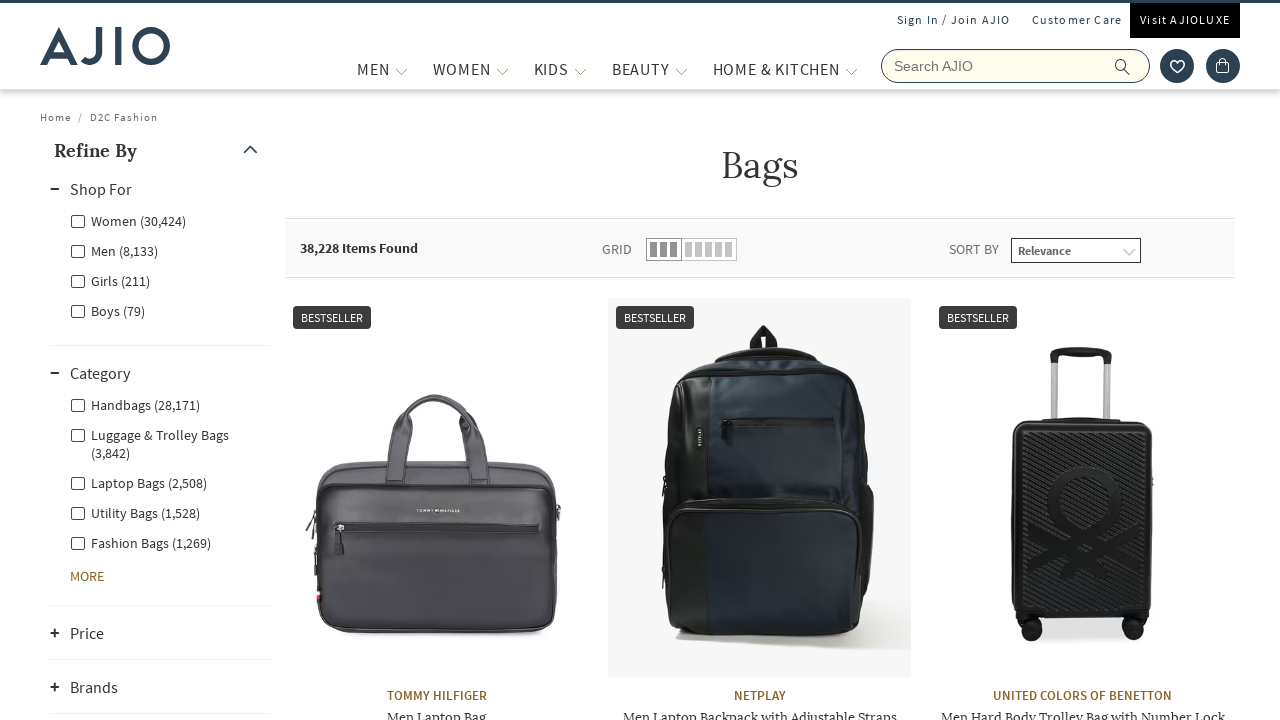

Clicked Men gender filter at (114, 250) on label[for='Men']
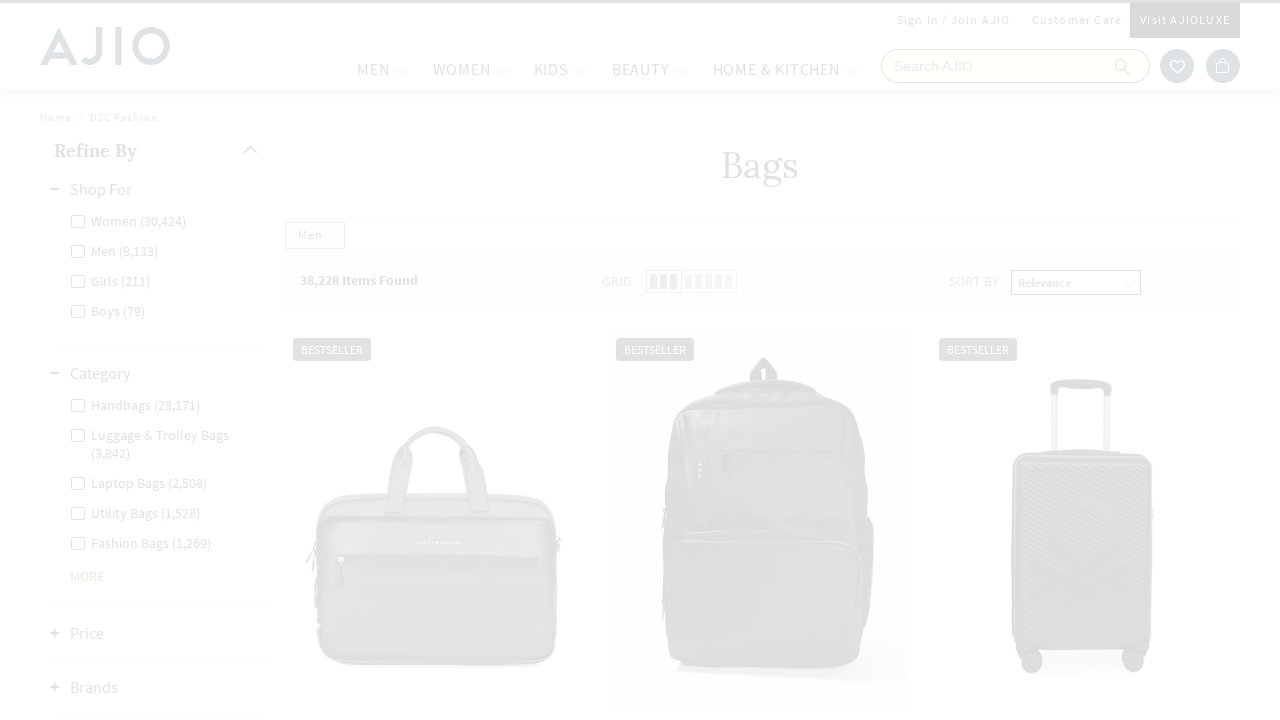

Waited 3 seconds for Men filter to apply
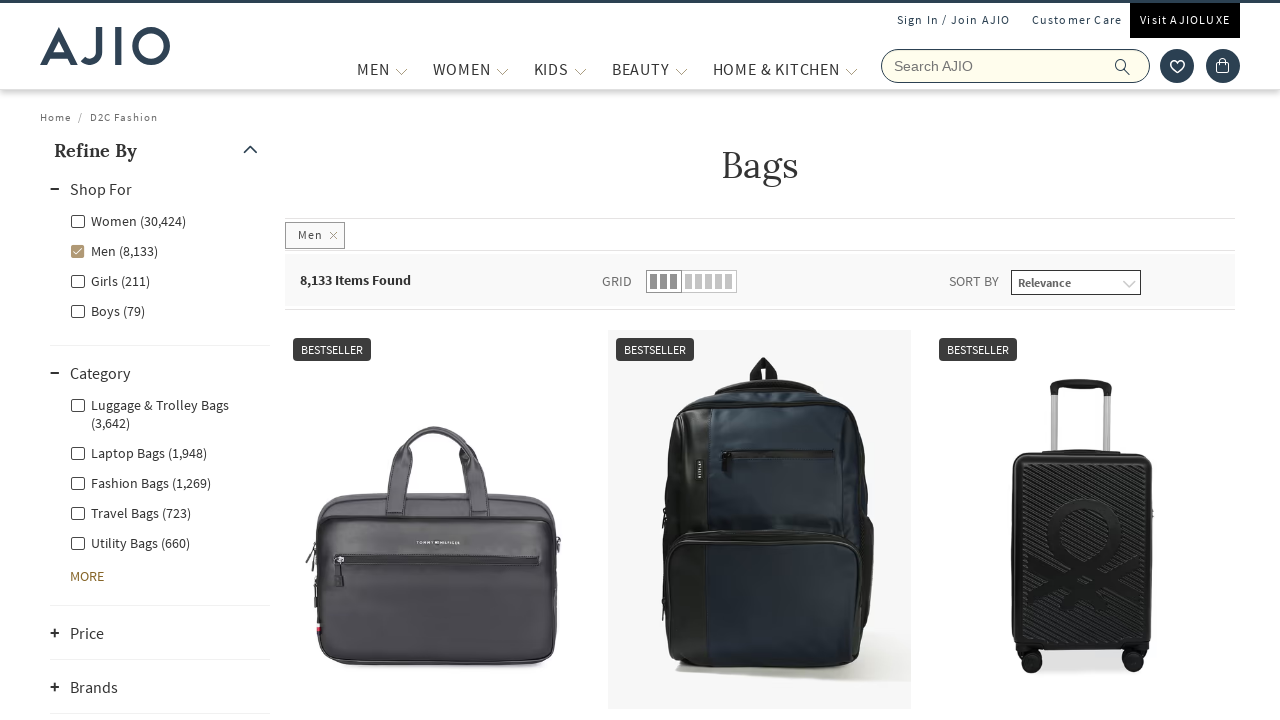

Clicked Men - Fashion Bags category filter at (140, 482) on label[for='Men - Fashion Bags']
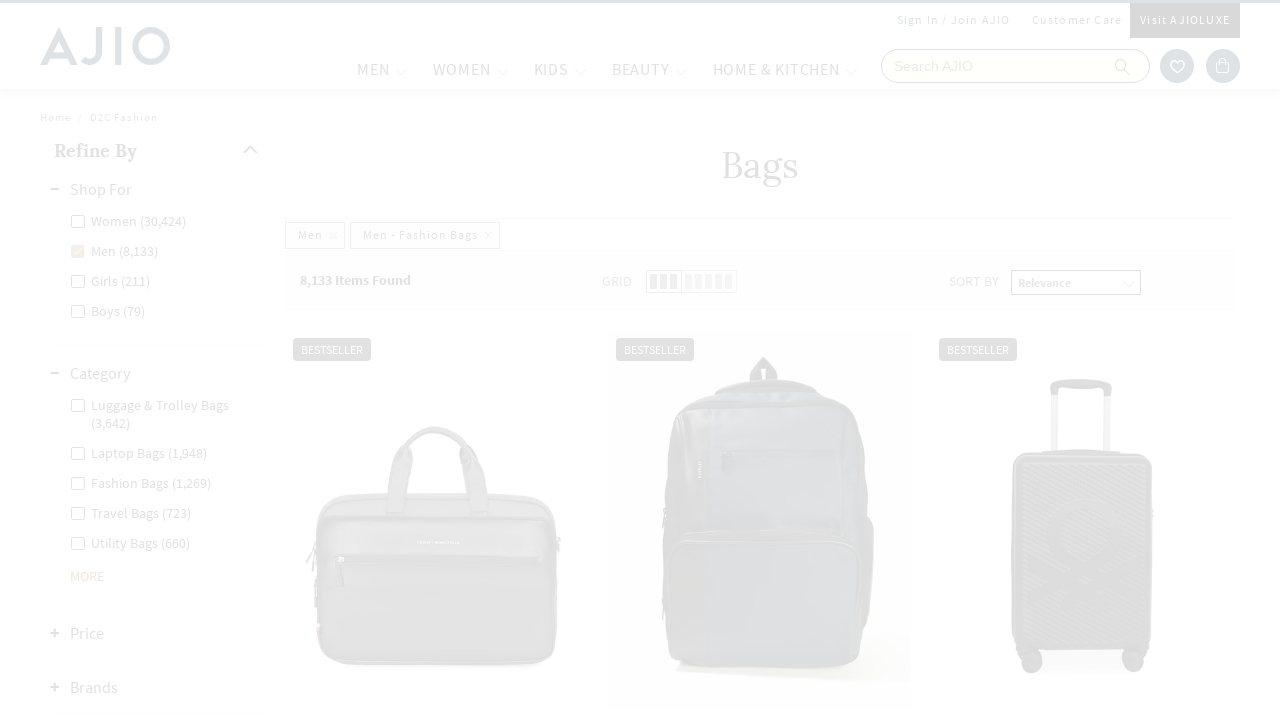

Waited 2 seconds for Fashion Bags filter to apply
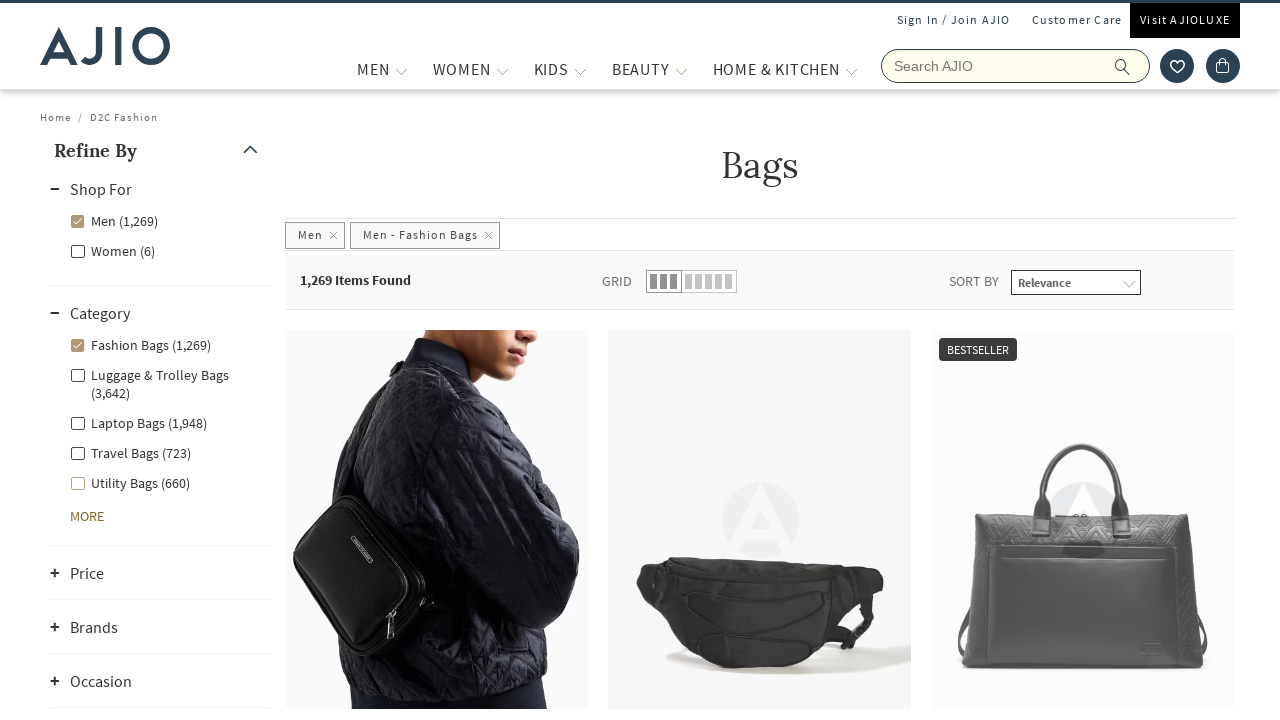

Verified total items count is displayed
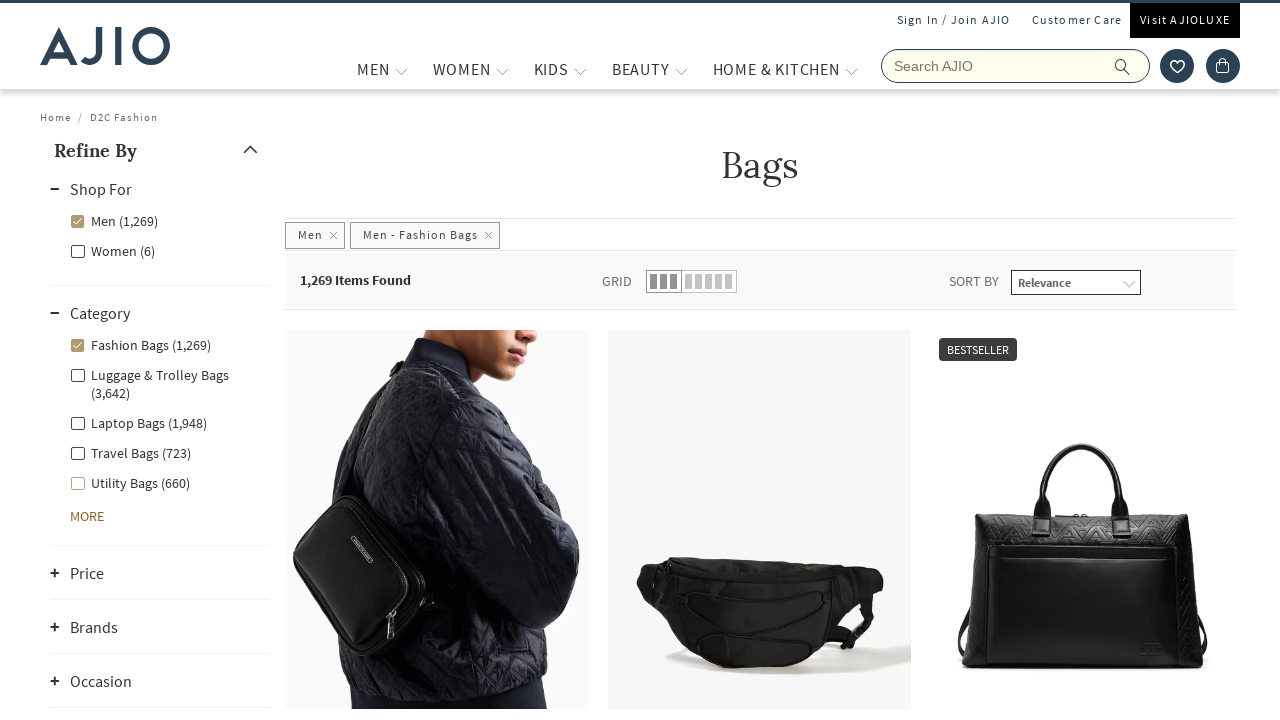

Verified brand names are displayed in filtered results
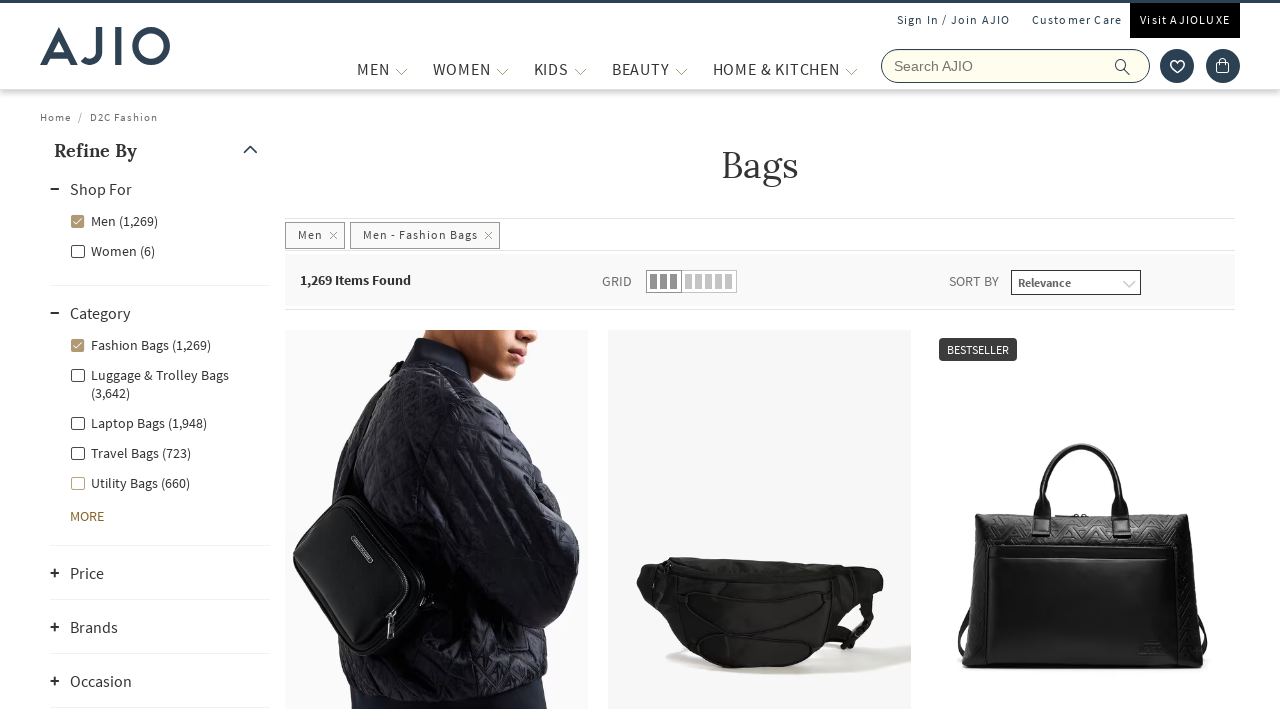

Verified bag names are displayed in filtered results
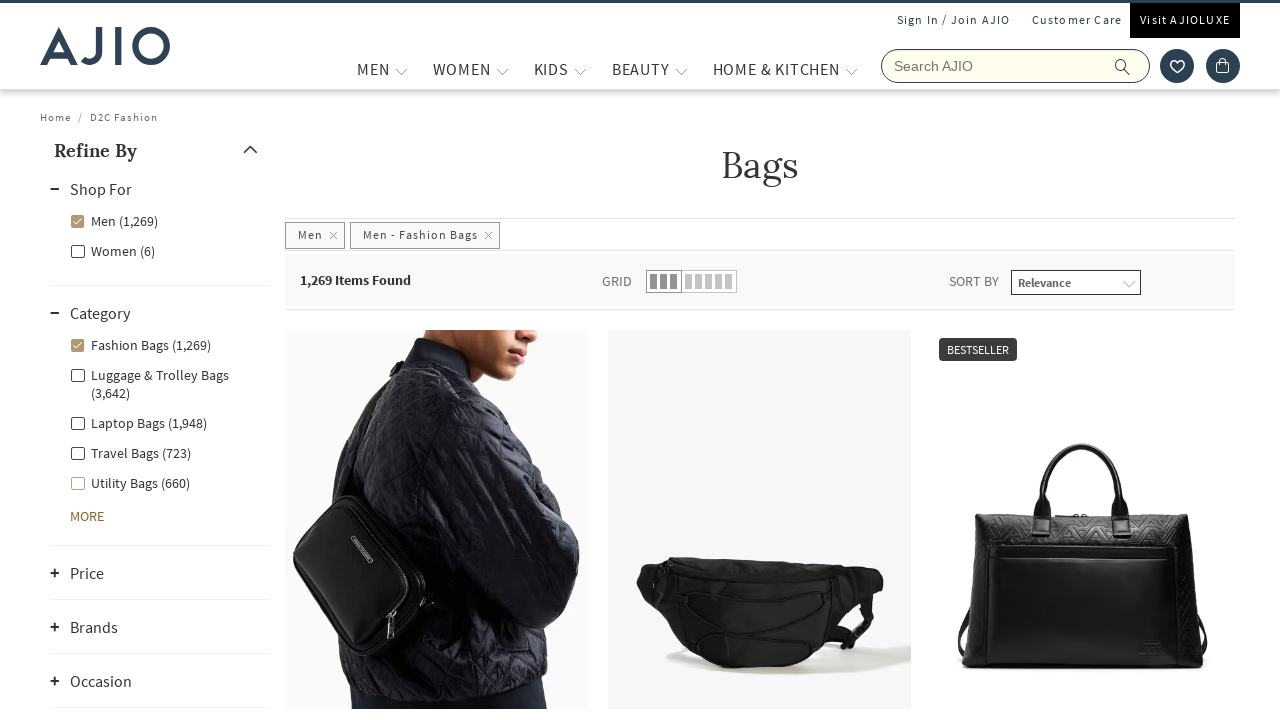

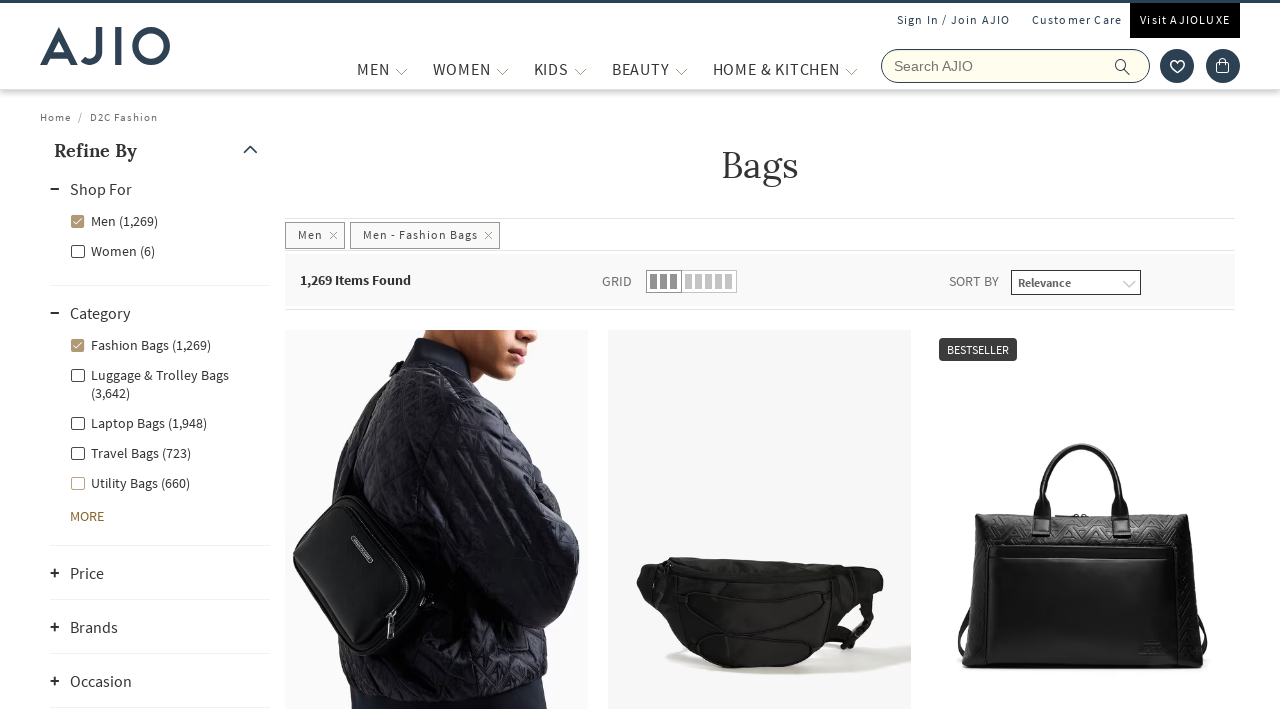